Tests clicking a button that triggers an alert, dismissing the alert (clicking Cancel), and verifying the page text shows the user stayed.

Starting URL: https://kristinek.github.io/site/examples/alerts_popups

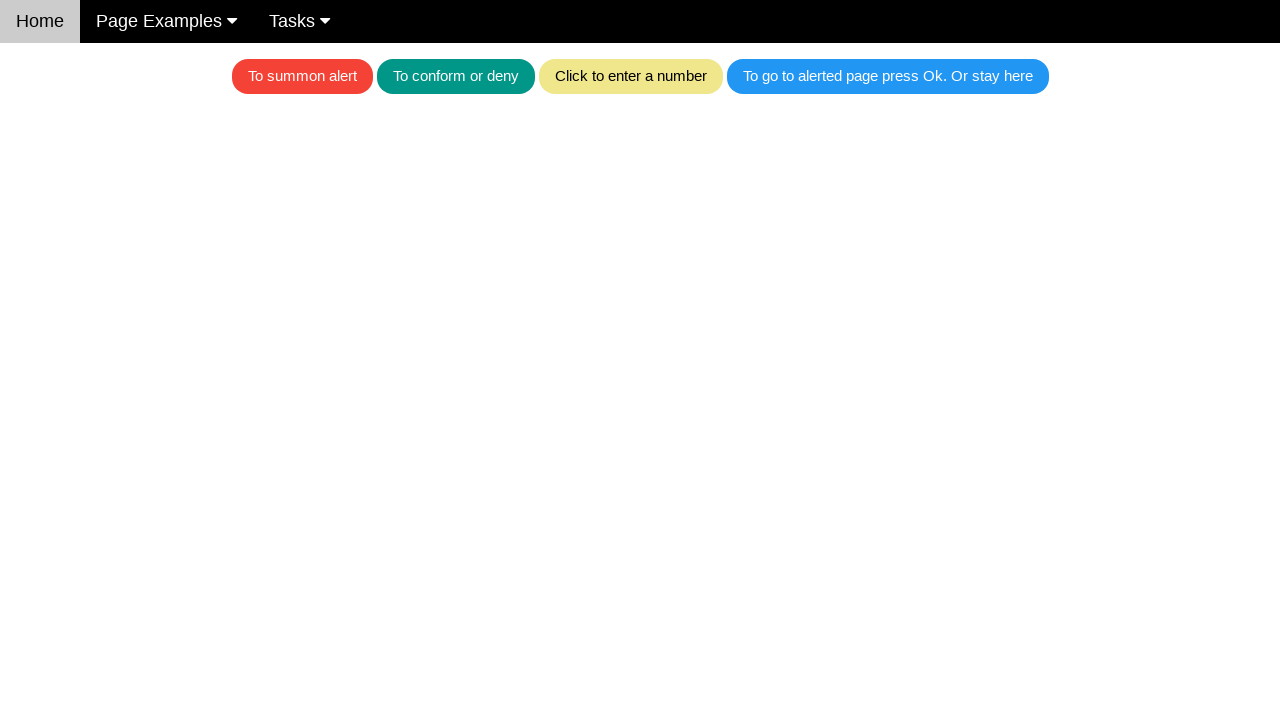

Set up dialog handler to dismiss alerts by clicking Cancel
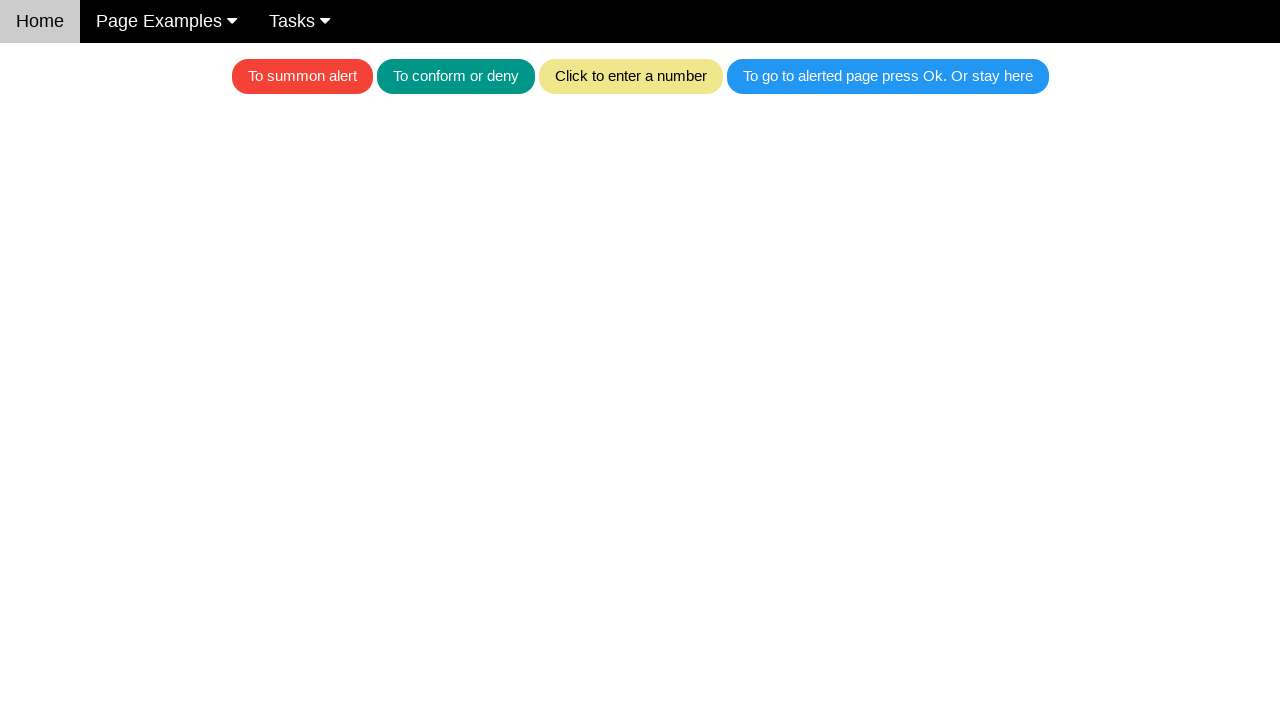

Clicked blue button to trigger alert at (888, 76) on .w3-blue
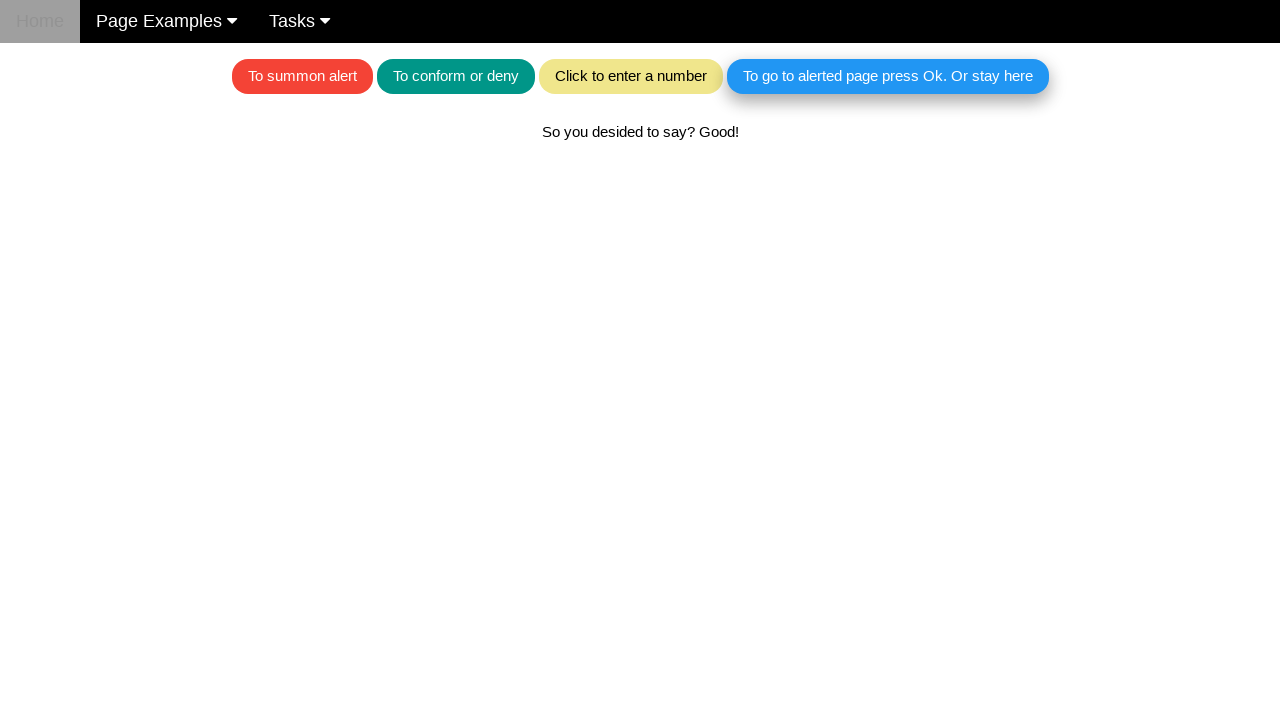

Waited for alert to be processed
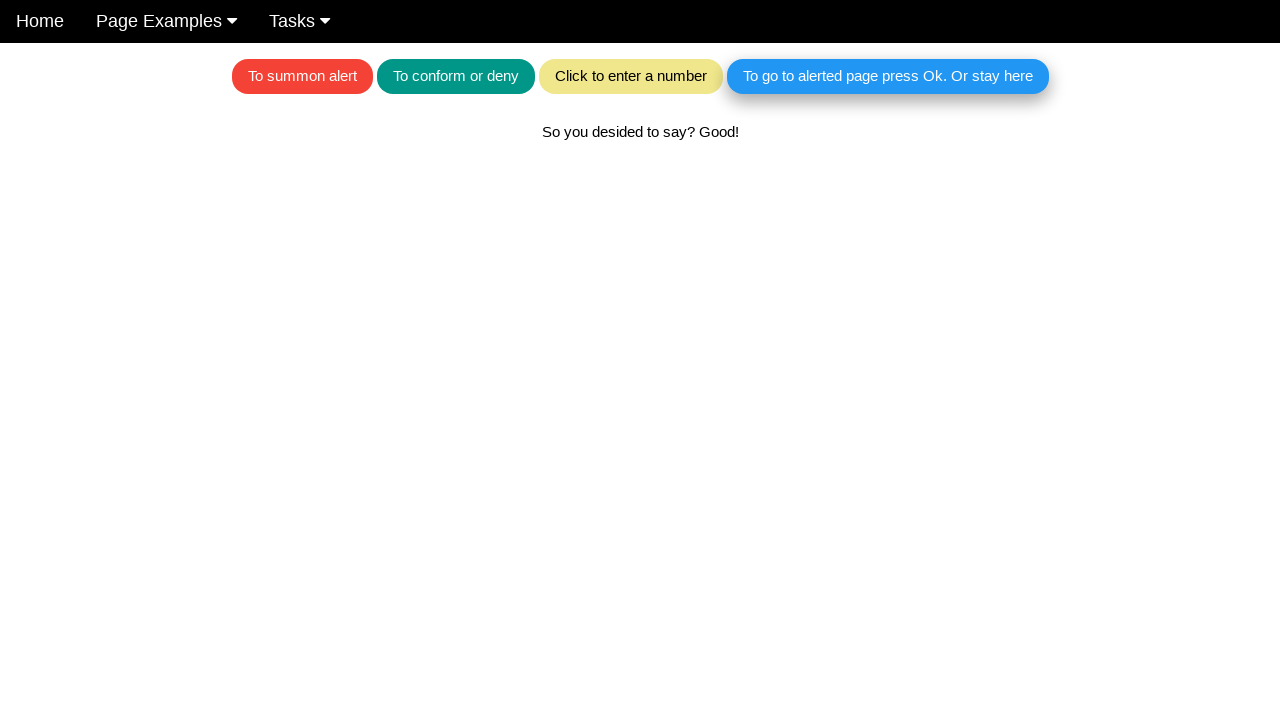

Located text element showing user decision
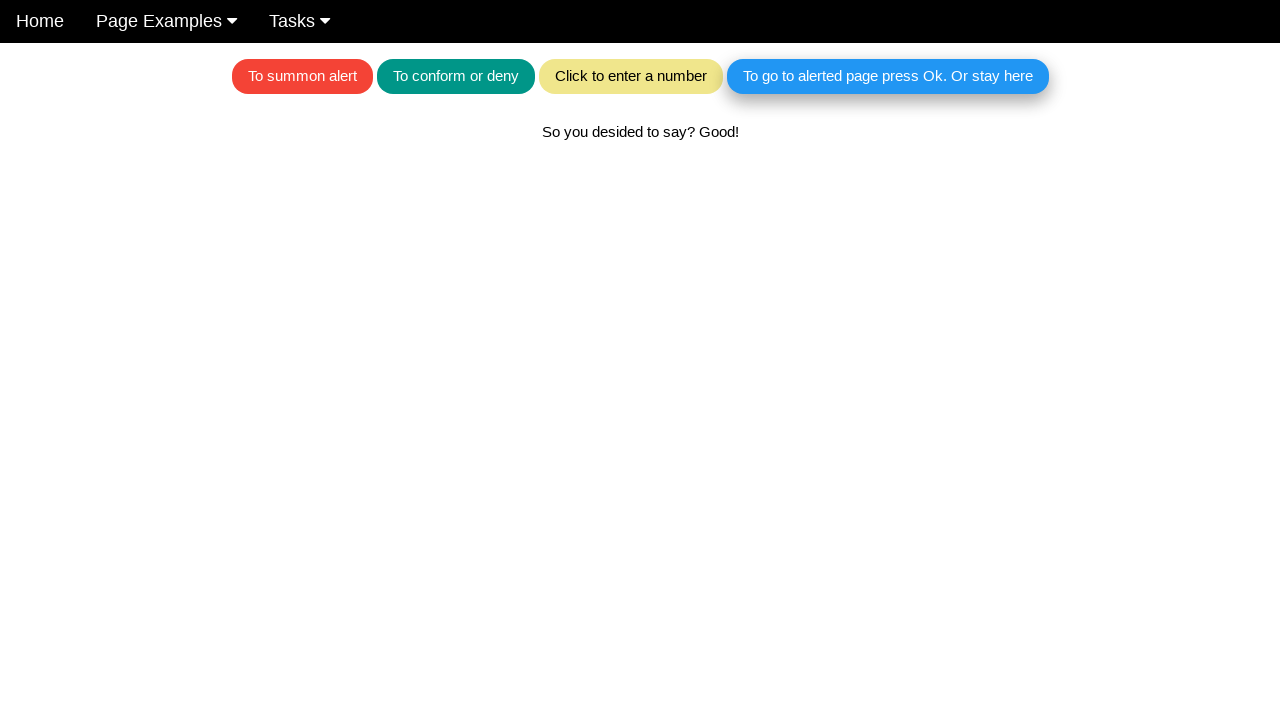

Verified text content shows 'So you desided to say? Good!' - user stayed on page after dismissing alert
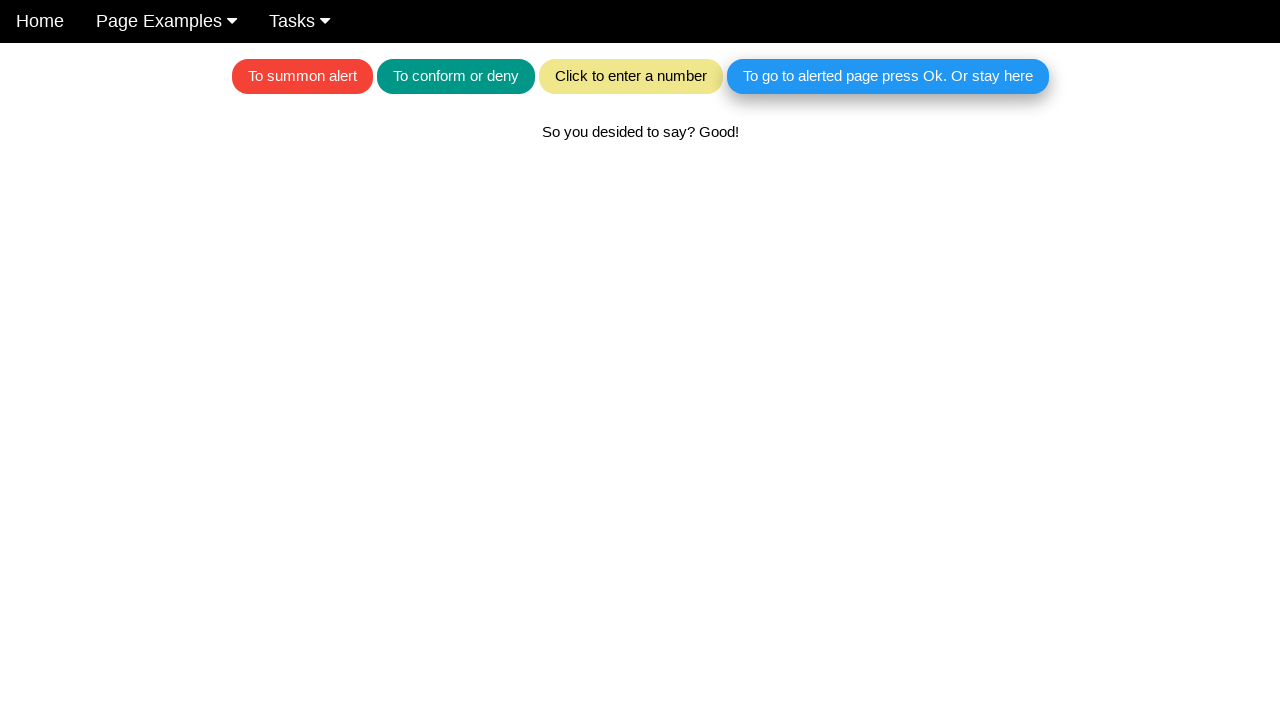

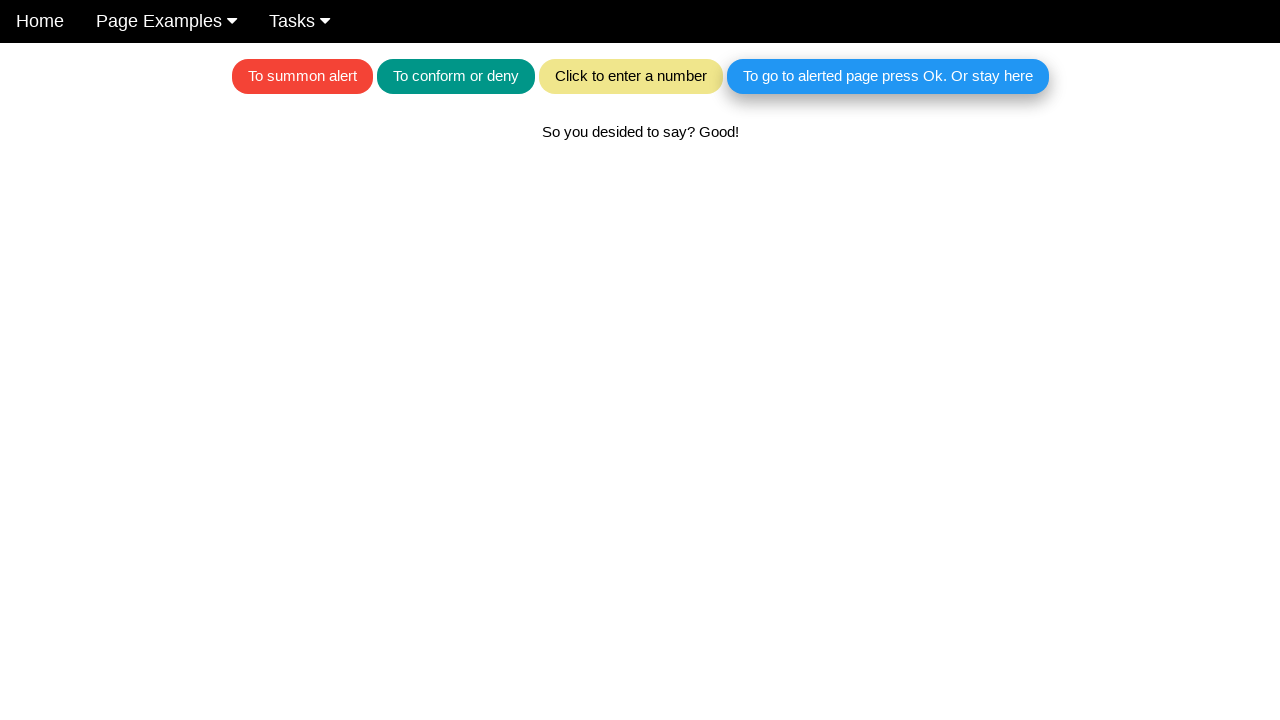